Tests autocomplete functionality by typing a capital 'G', navigating with arrow keys, and selecting an option

Starting URL: https://demoqa.com/auto-complete

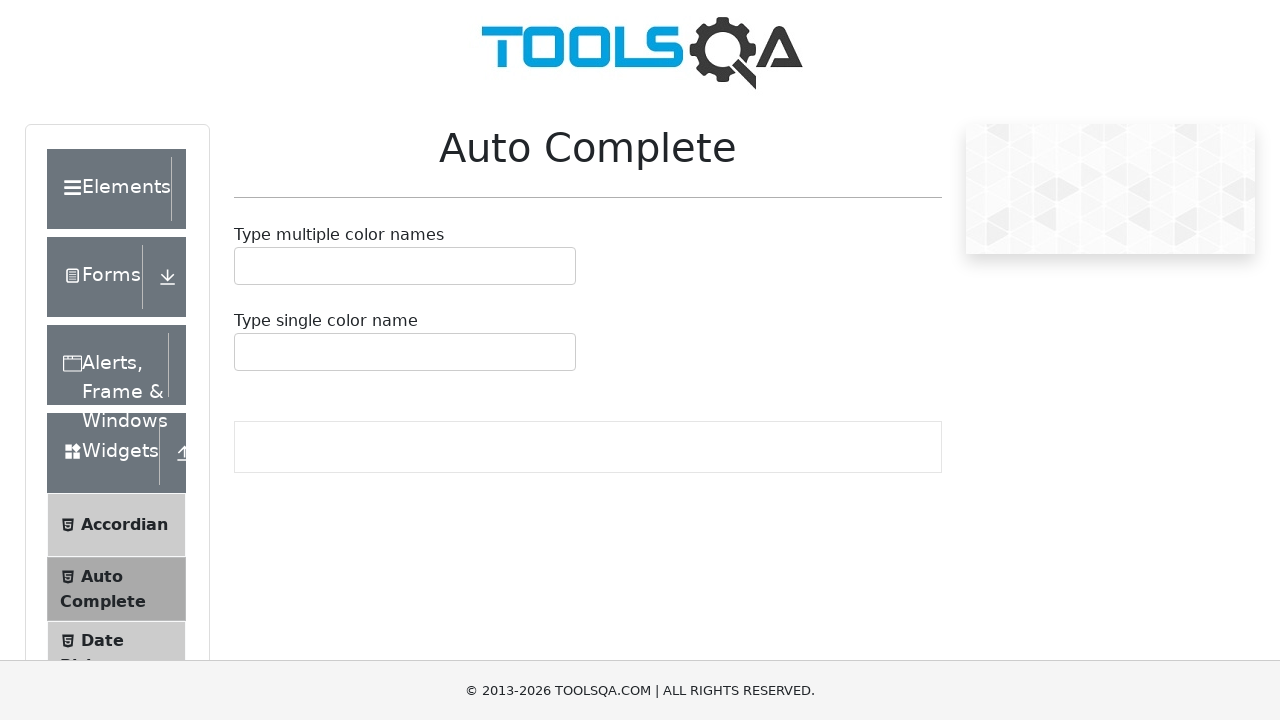

Clicked on the autocomplete input container at (405, 266) on #autoCompleteMultipleContainer > div
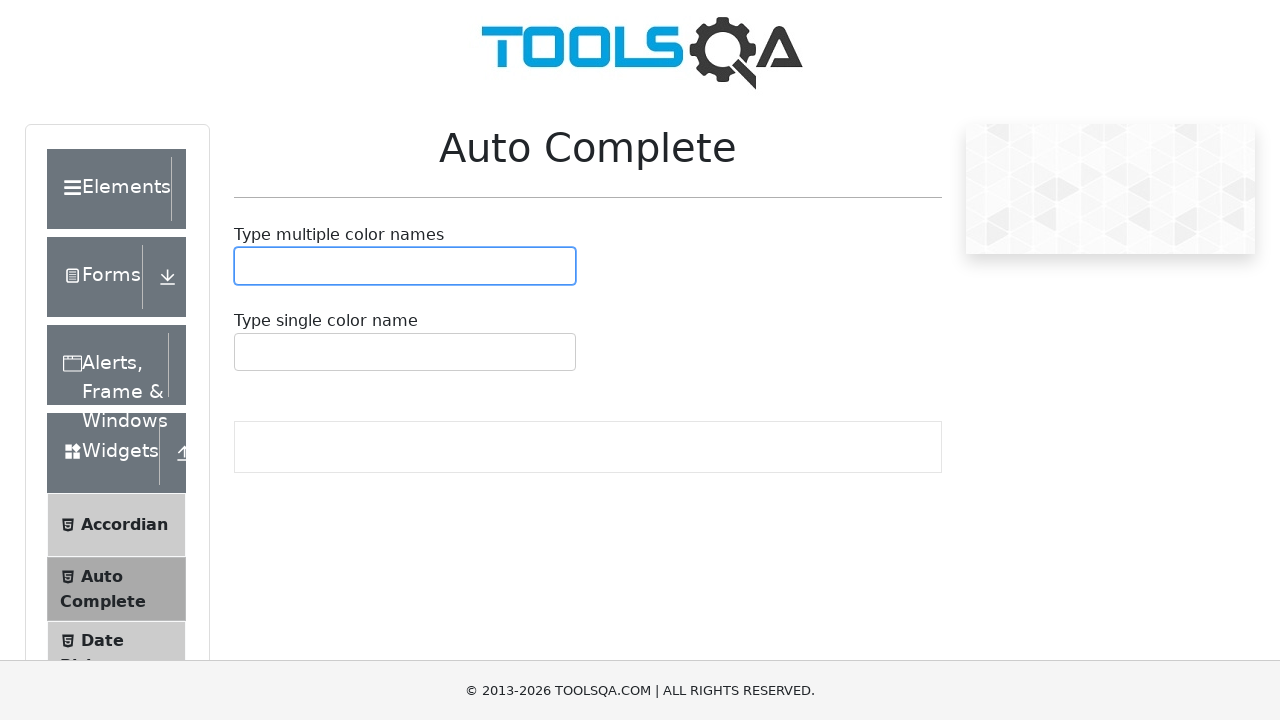

Pressed Shift key down
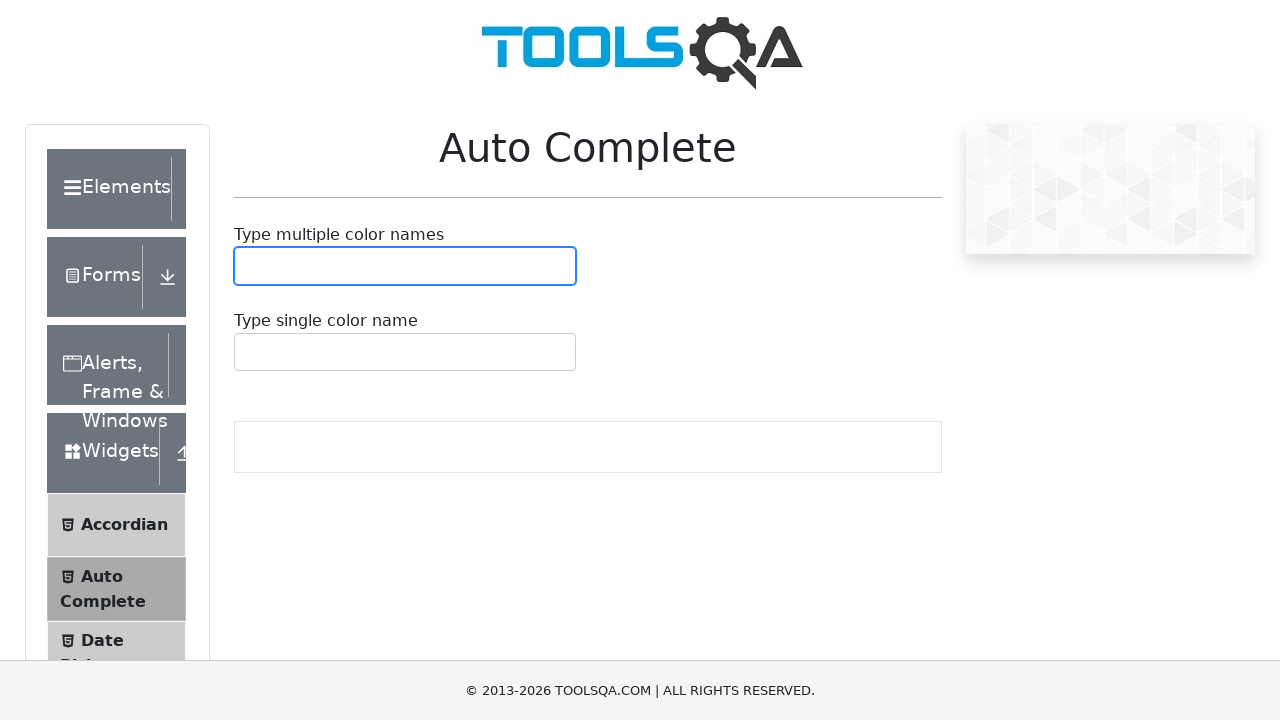

Pressed 'g' key to type capital 'G'
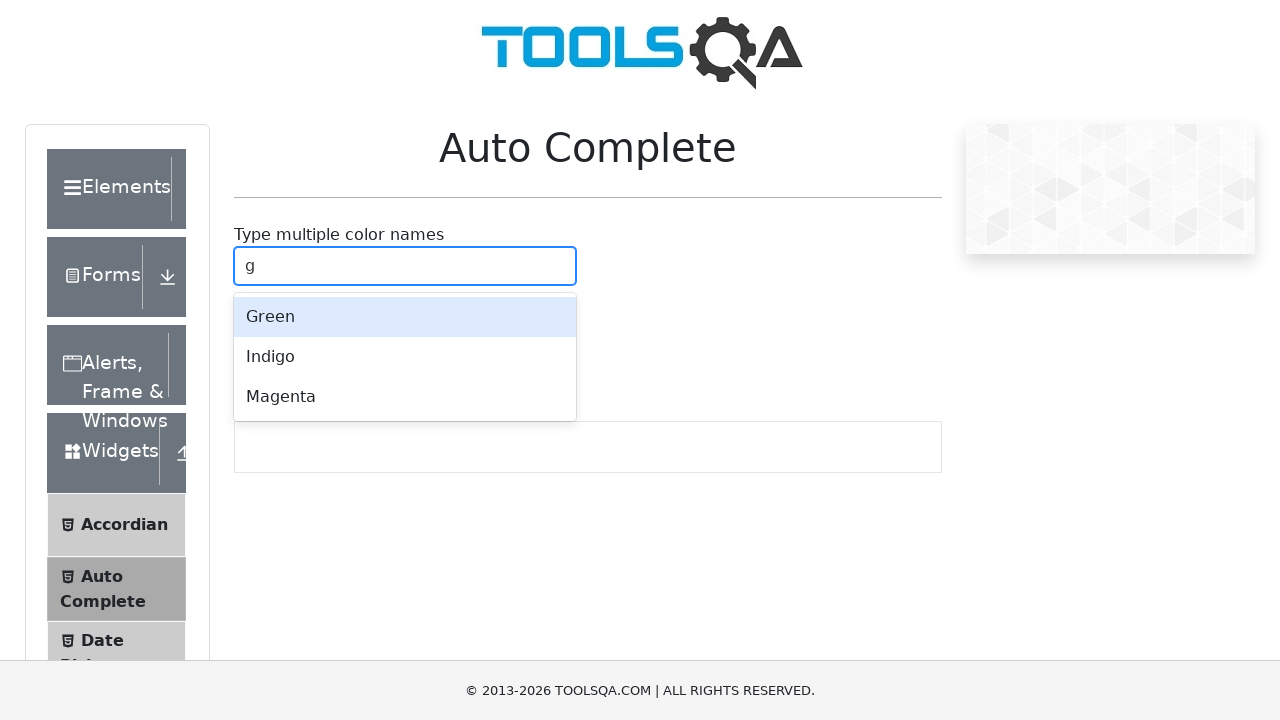

Released Shift key
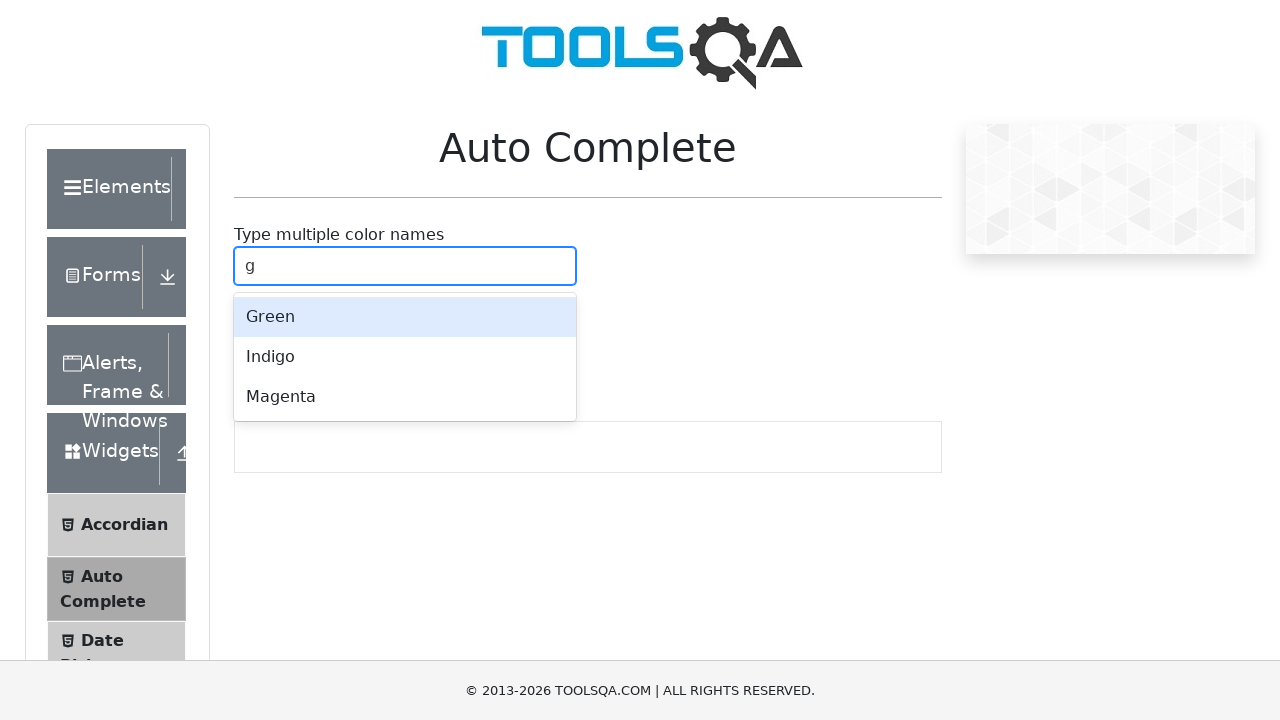

Navigated down in autocomplete dropdown using arrow key
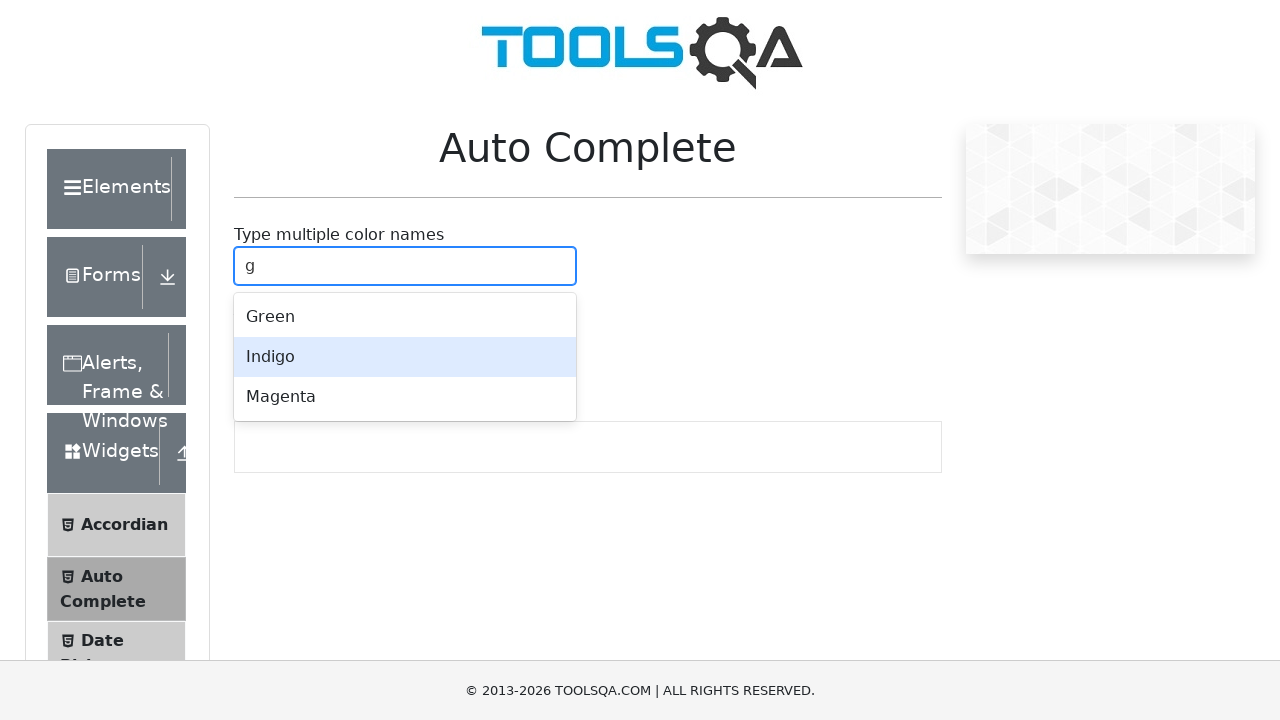

Selected the highlighted autocomplete option by pressing Enter
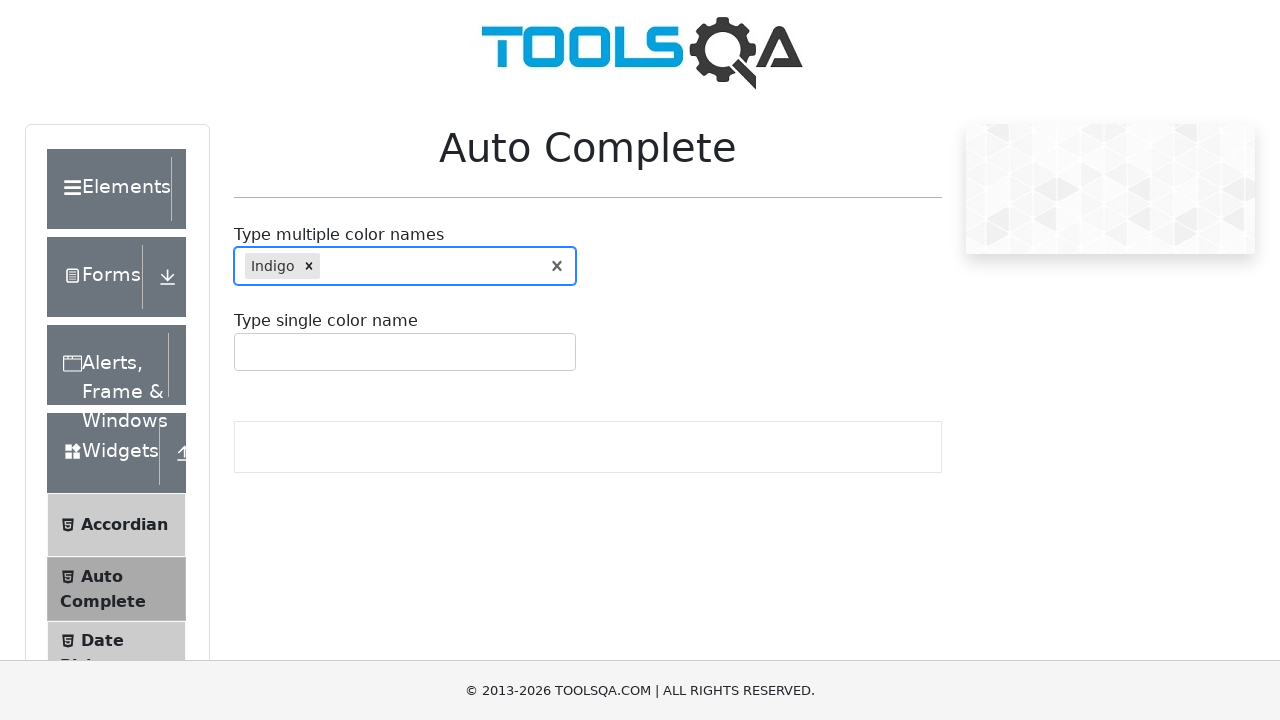

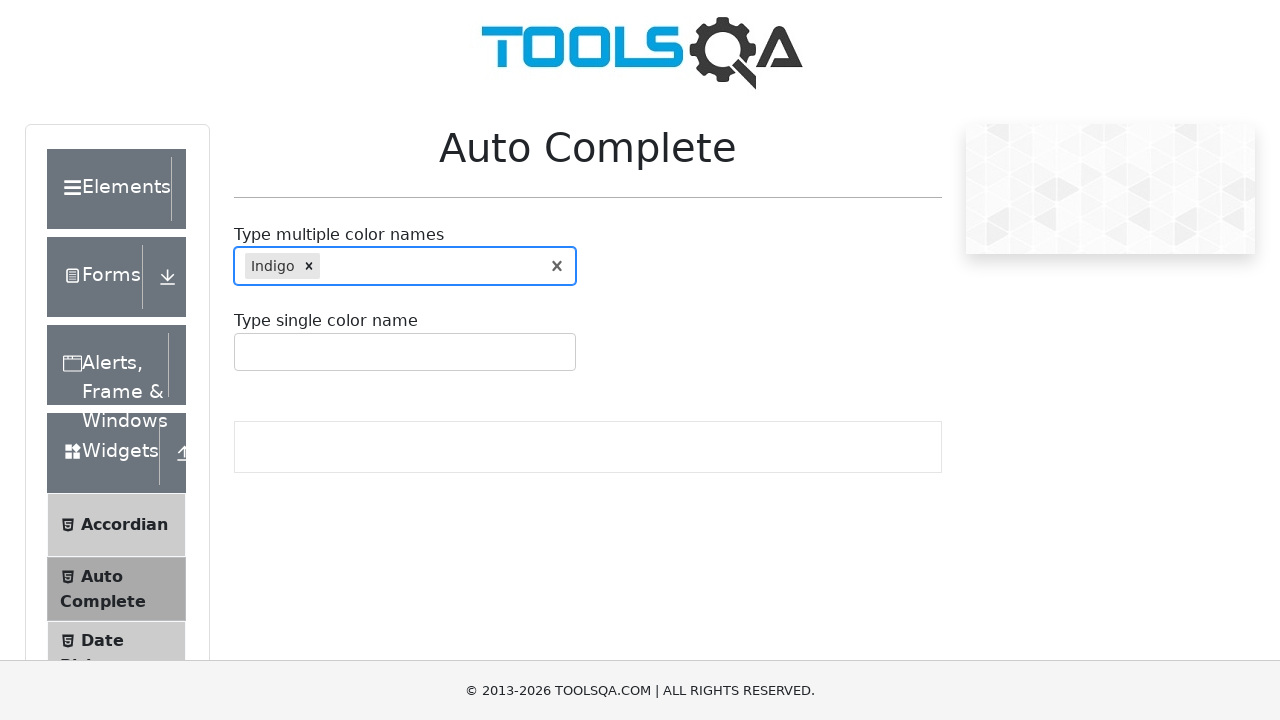